Tests the physician search functionality on the College of Physicians and Surgeons of Alberta website by entering first and last name, submitting the search form, and verifying results are displayed.

Starting URL: https://search.cpsa.ca/

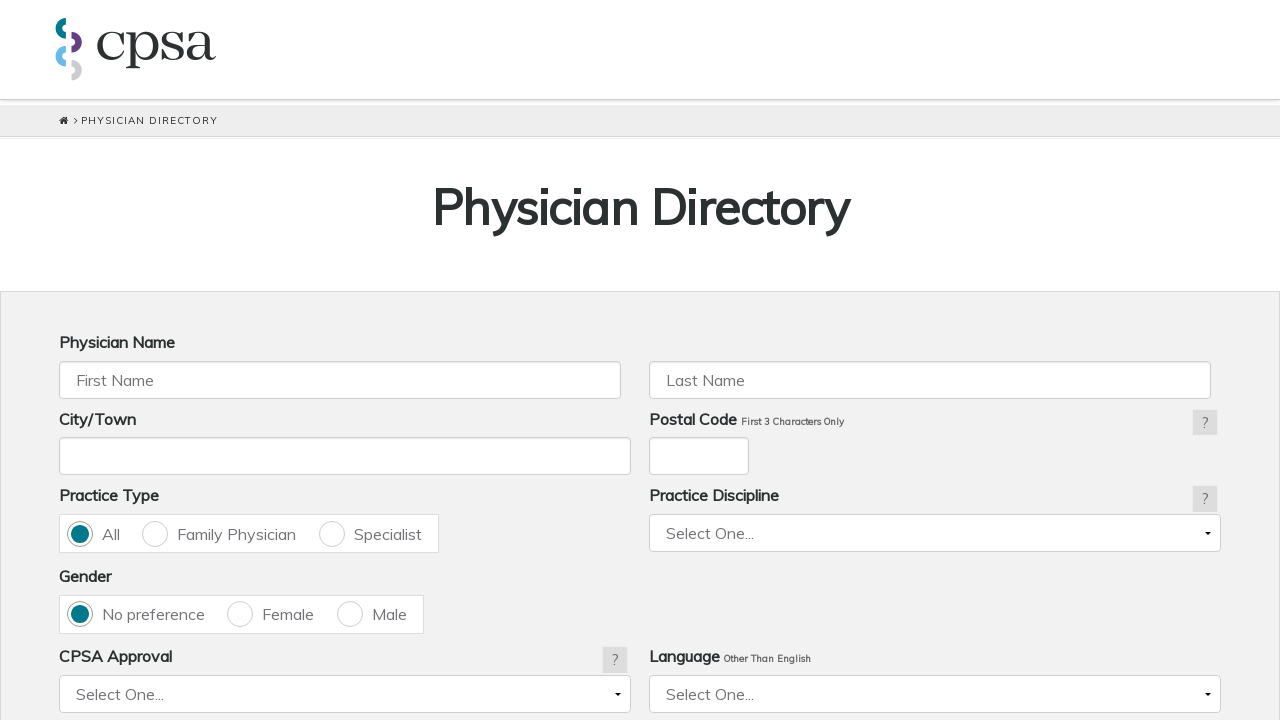

Filled first name field with 'John' on #MainContent_physicianSearchView_txtFirstName
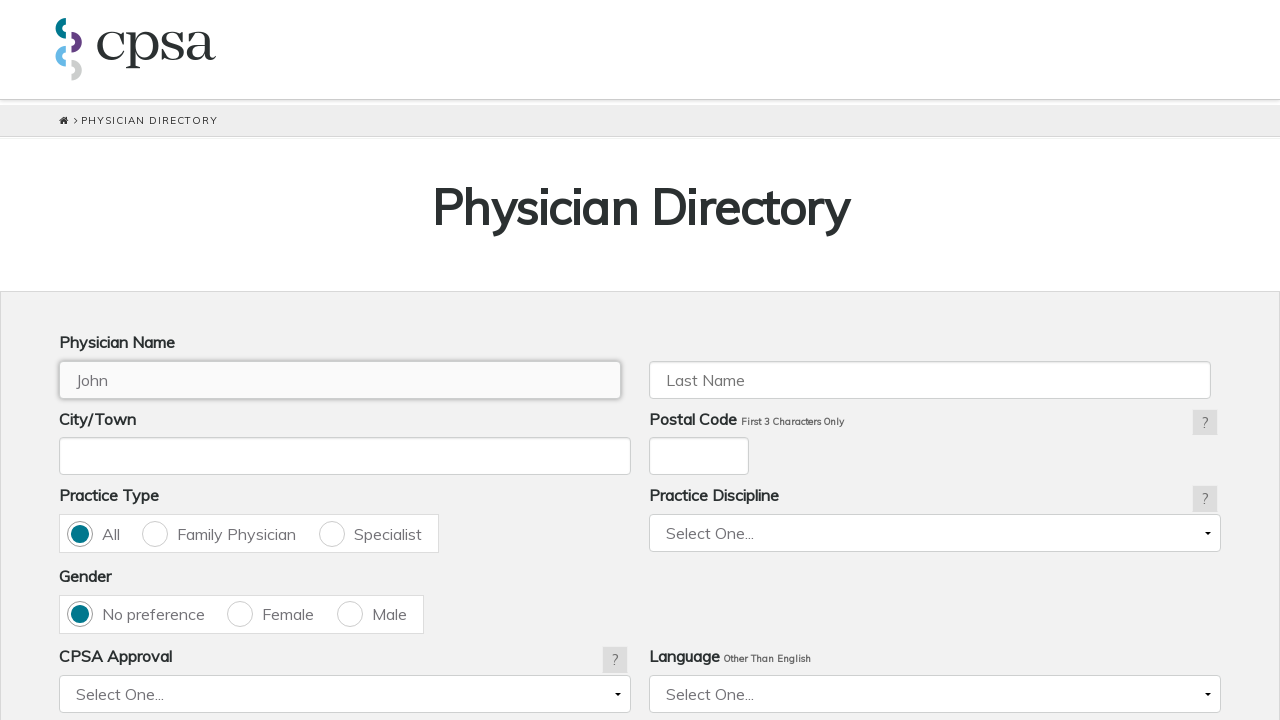

Filled last name field with 'Smith' on #MainContent_physicianSearchView_txtLastName
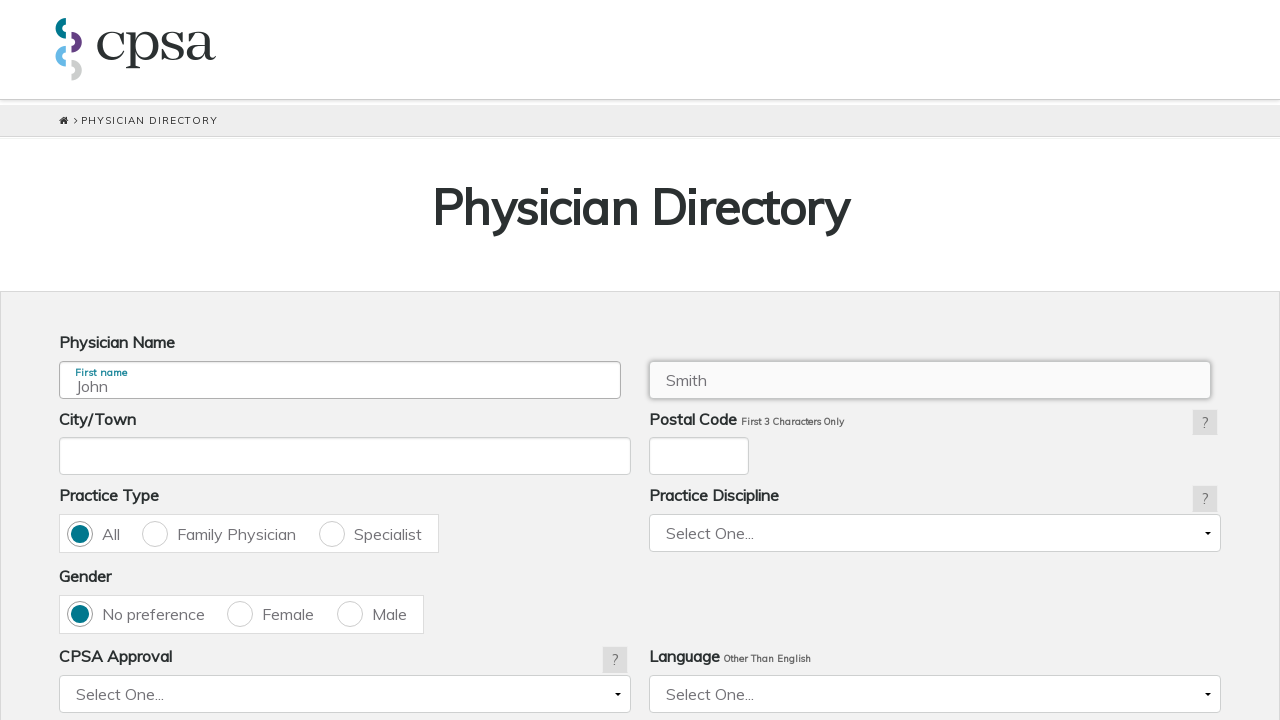

Clicked the search button to submit physician search at (1082, 544) on #MainContent_physicianSearchView_btnSearch
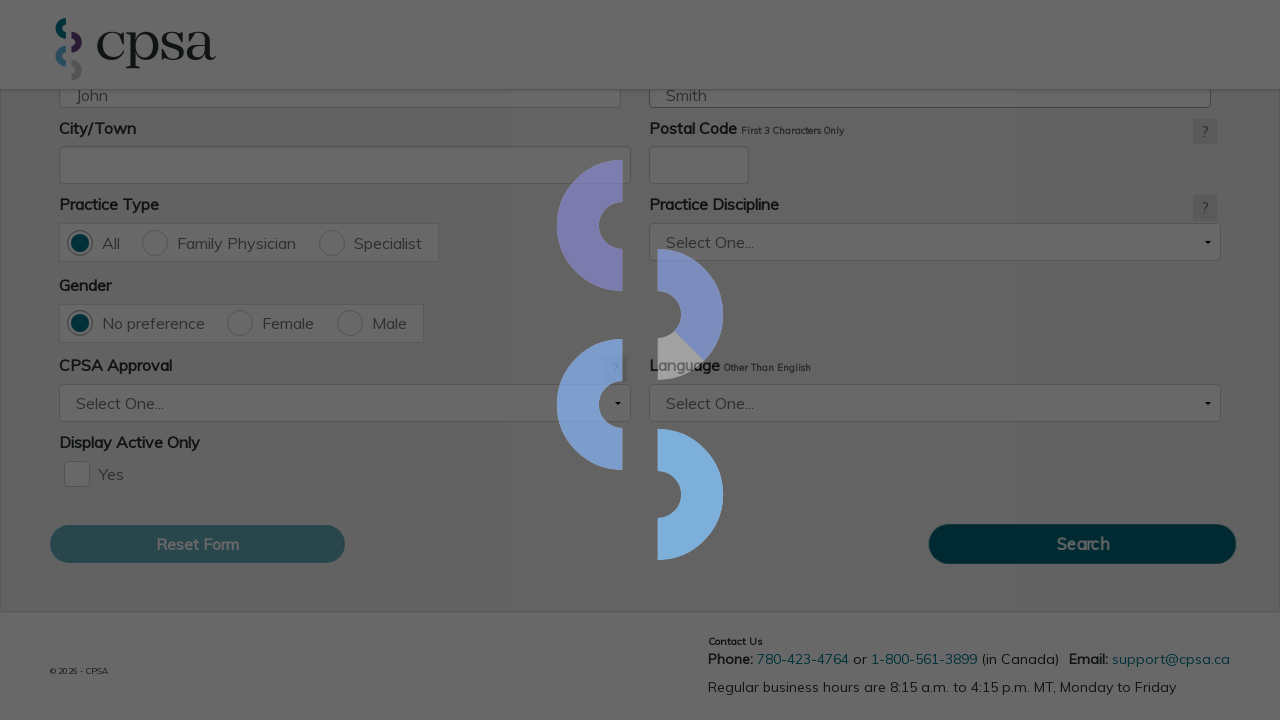

Search results loaded and displayed
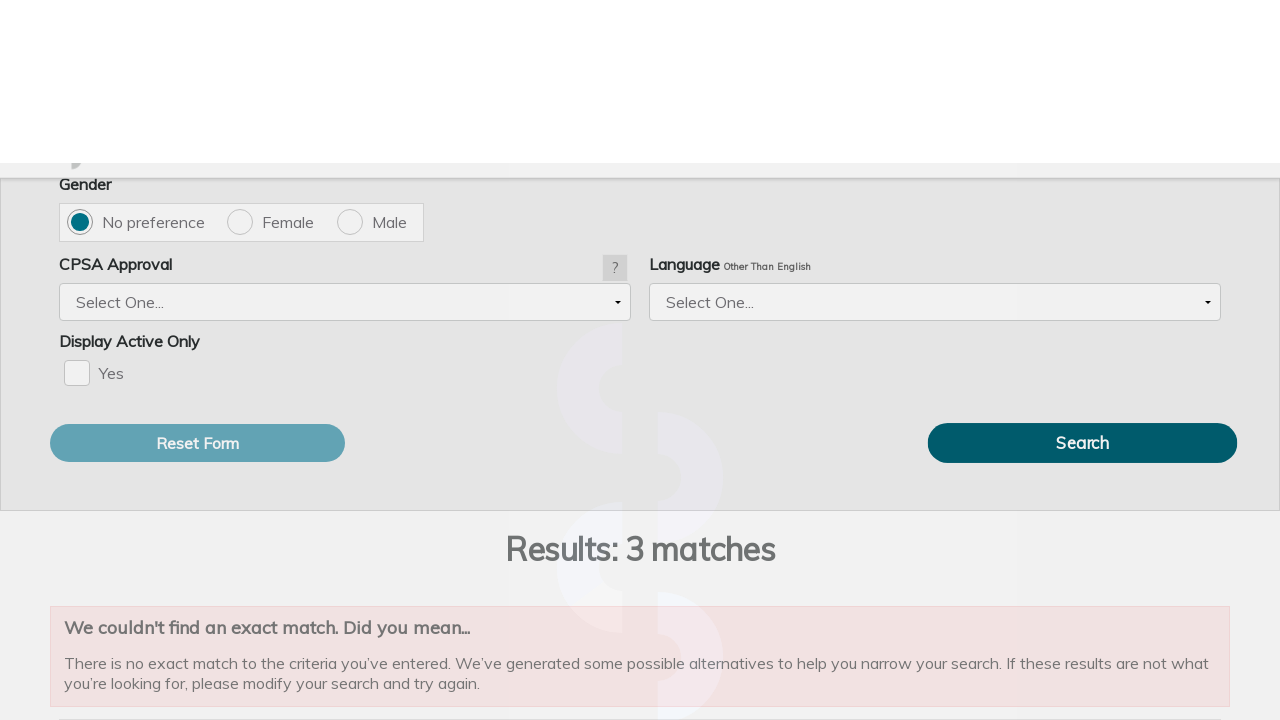

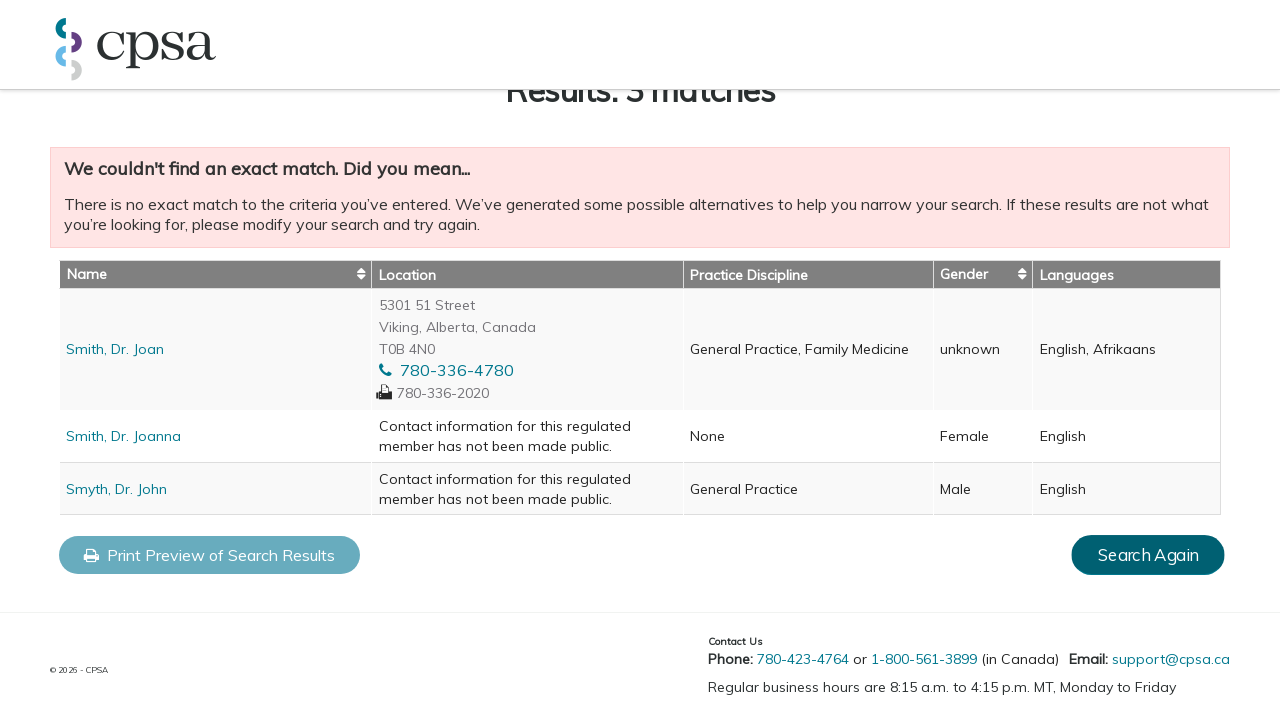